Navigates to an Angular demo application and clicks on the library navigation button

Starting URL: https://rahulshettyacademy.com/angularAppdemo/

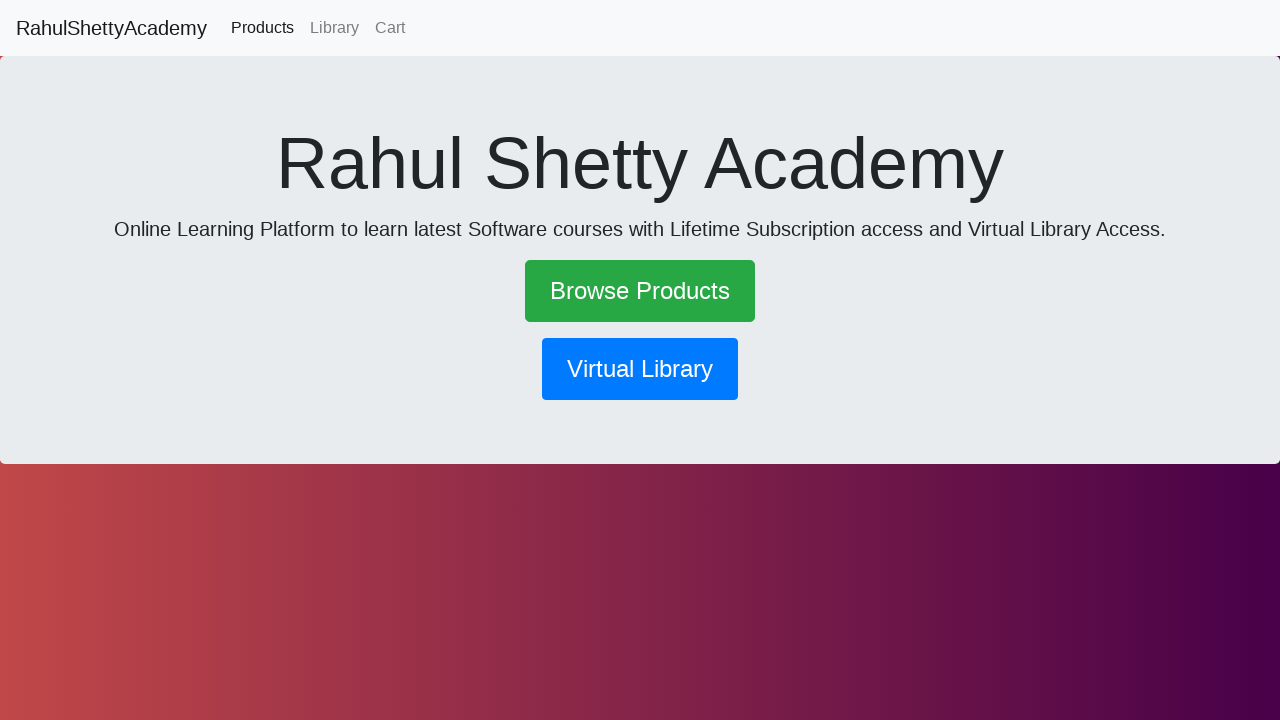

Clicked library navigation button at (640, 369) on button[routerlink='/library']
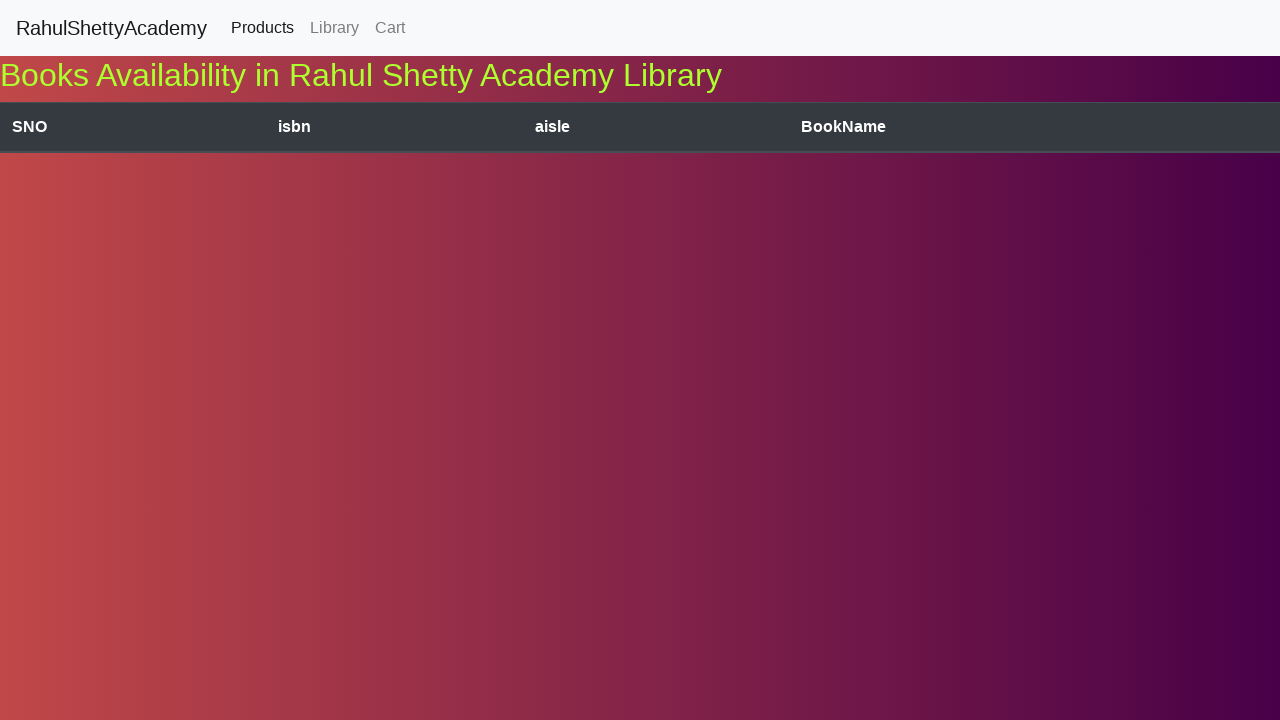

Navigation completed and network became idle
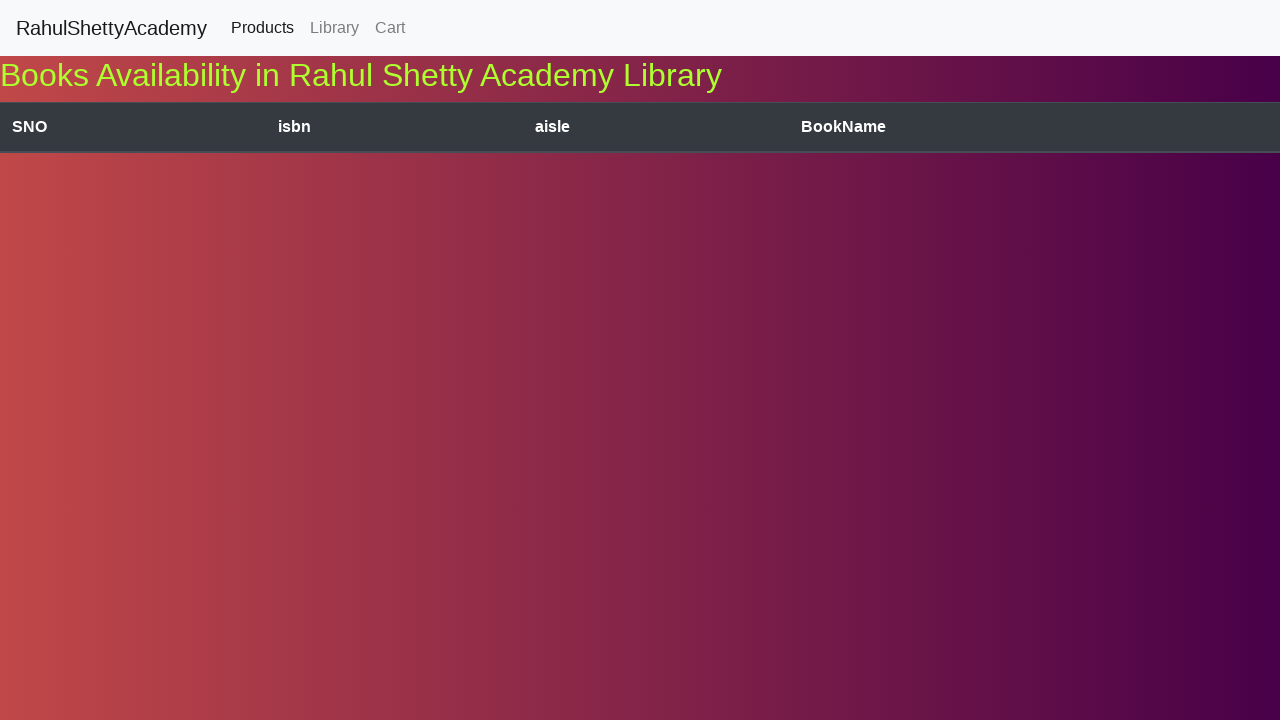

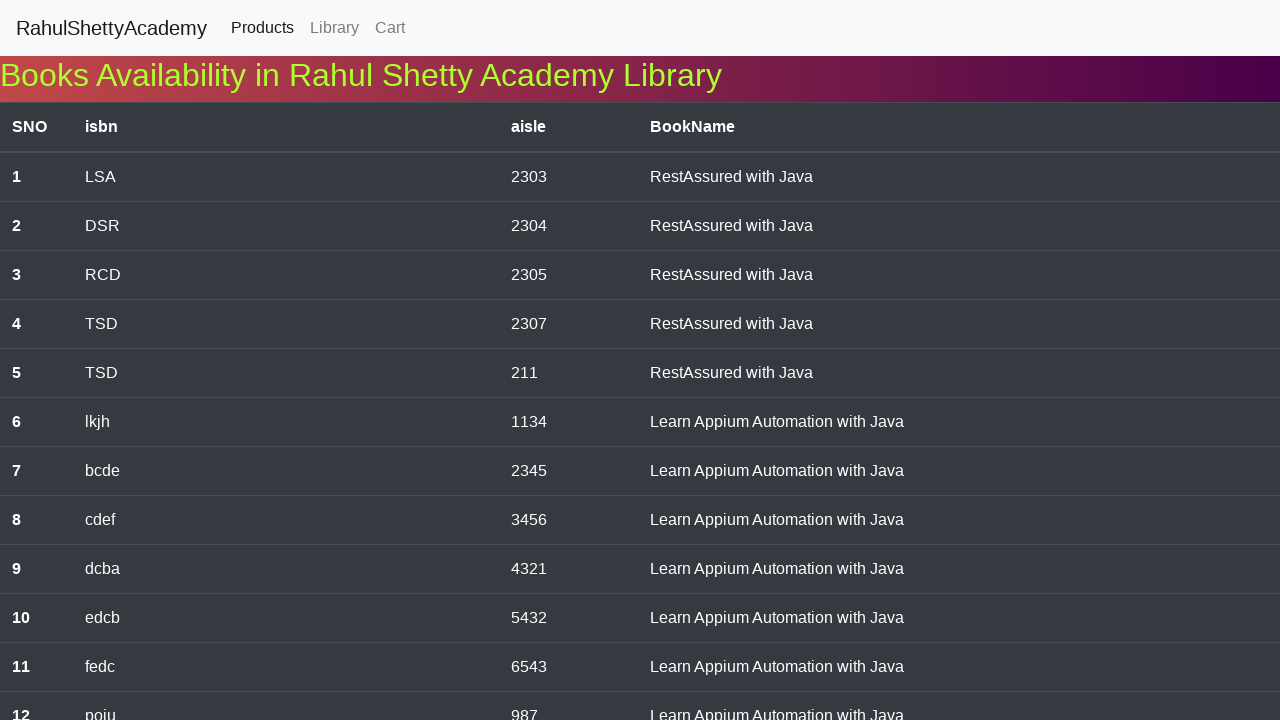